Navigates to IKEA homepage and verifies the title contains "Welcome"

Starting URL: https://www.ikea.com/

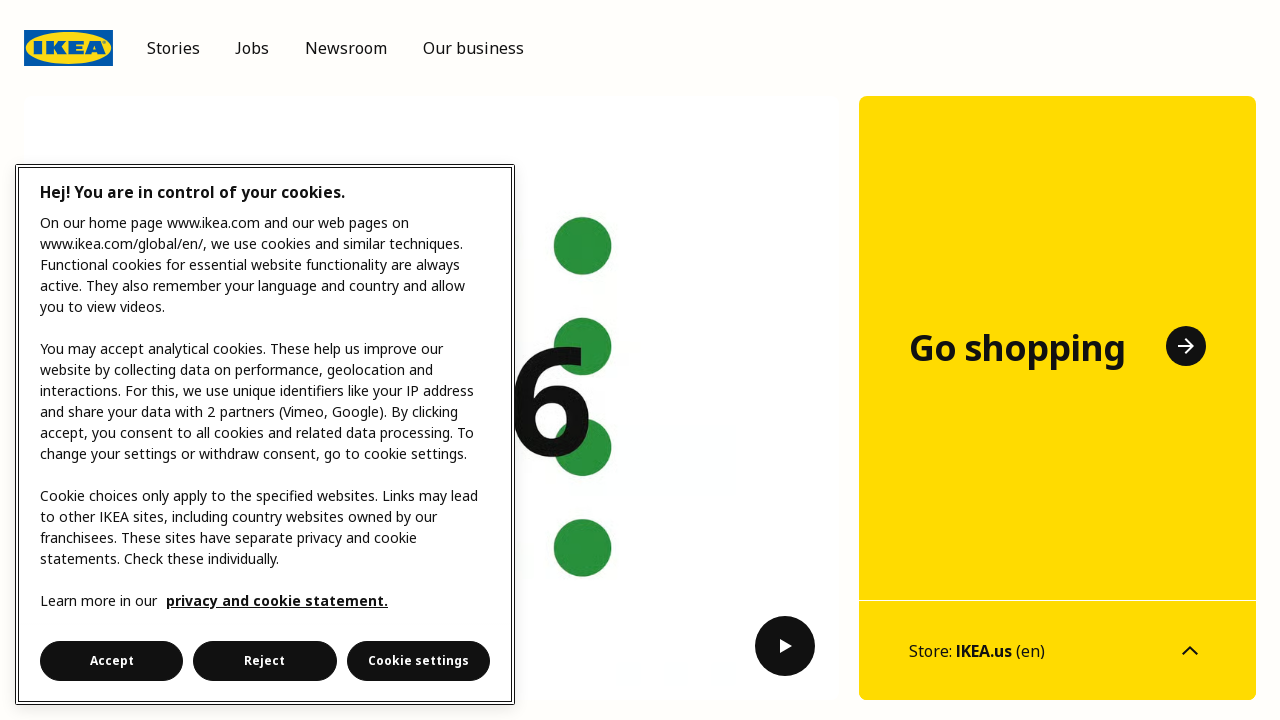

Navigated to IKEA homepage
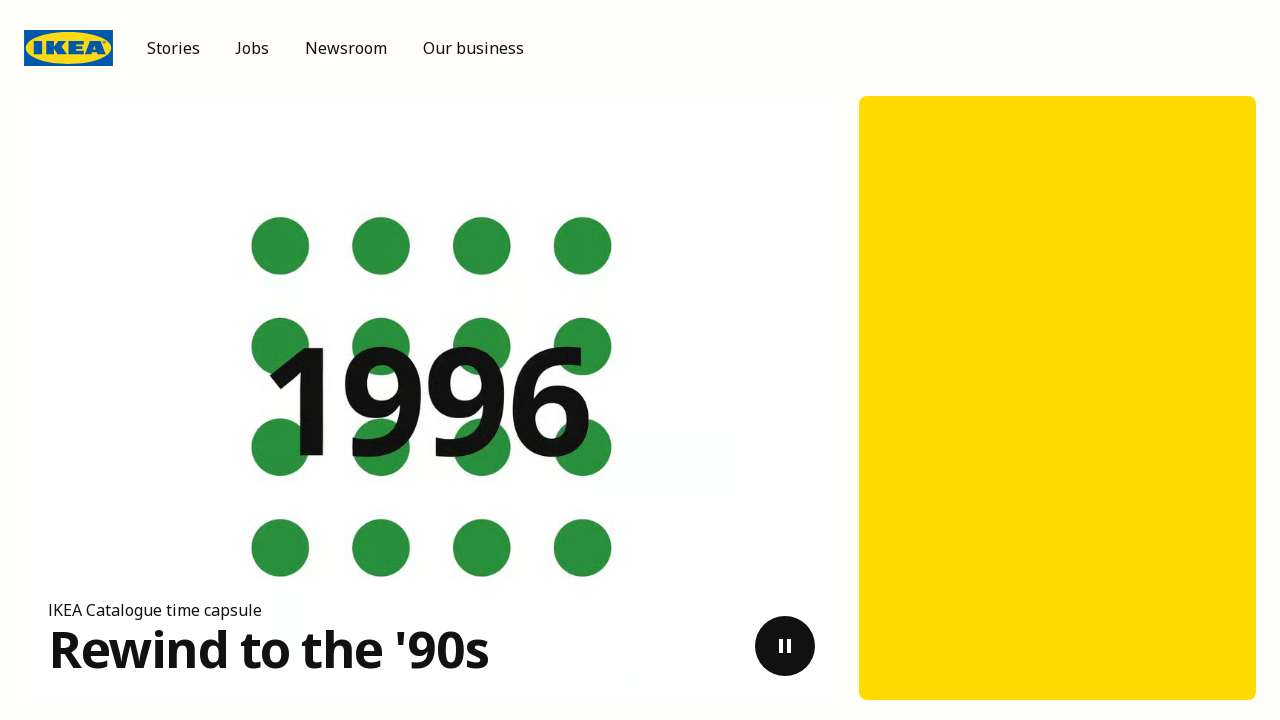

Verified page title contains 'Welcome'
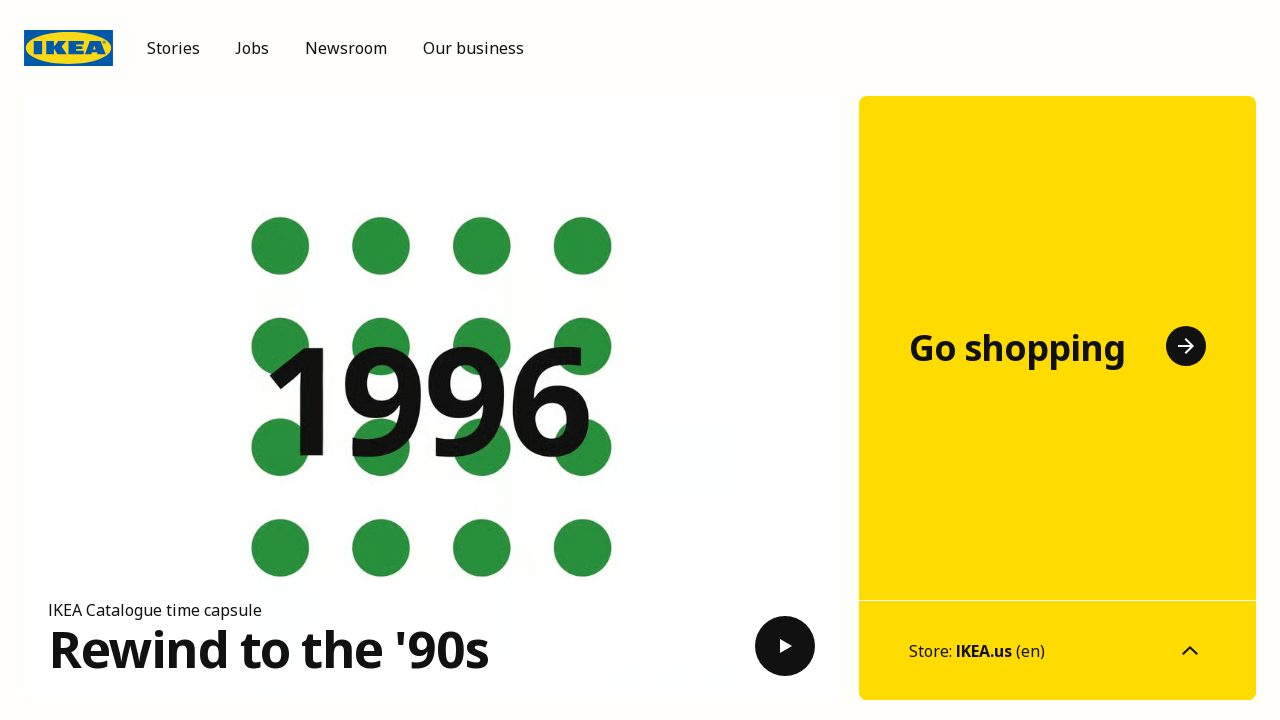

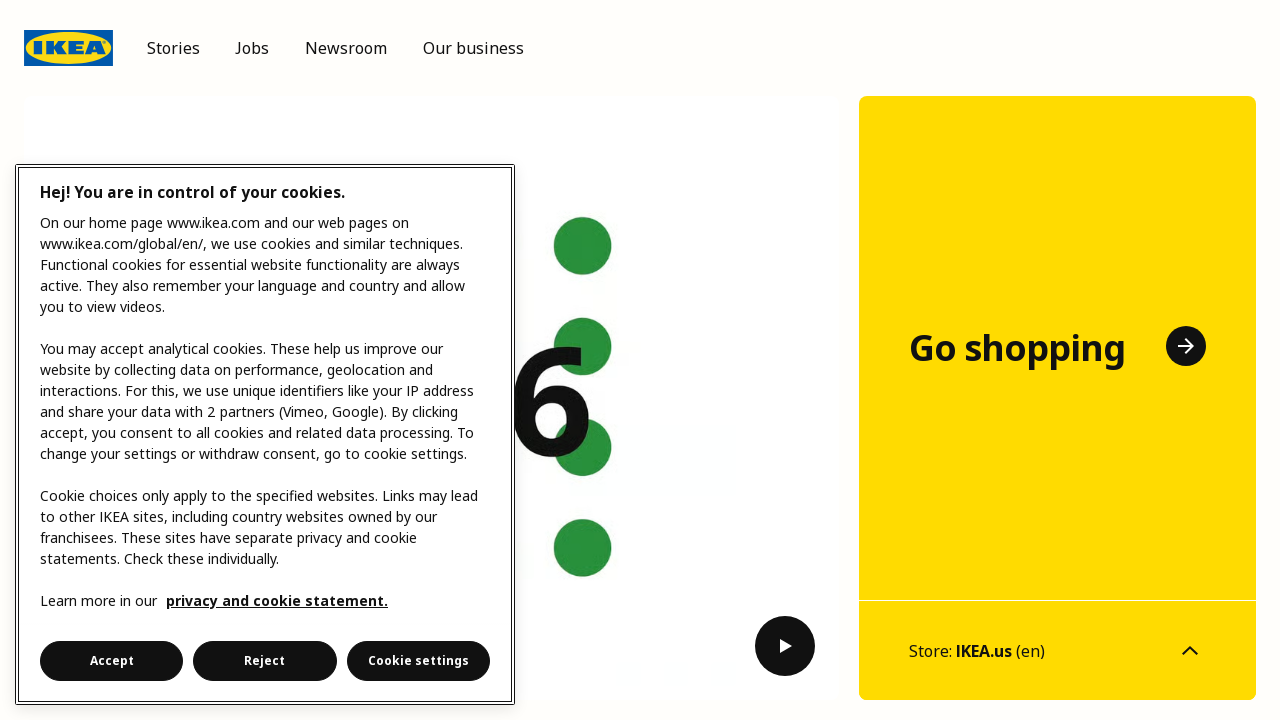